Tests dropdown selection functionality on the calculator.net interest calculator page by selecting "daily" from the compound frequency dropdown

Starting URL: https://www.calculator.net/interest-calculator.html

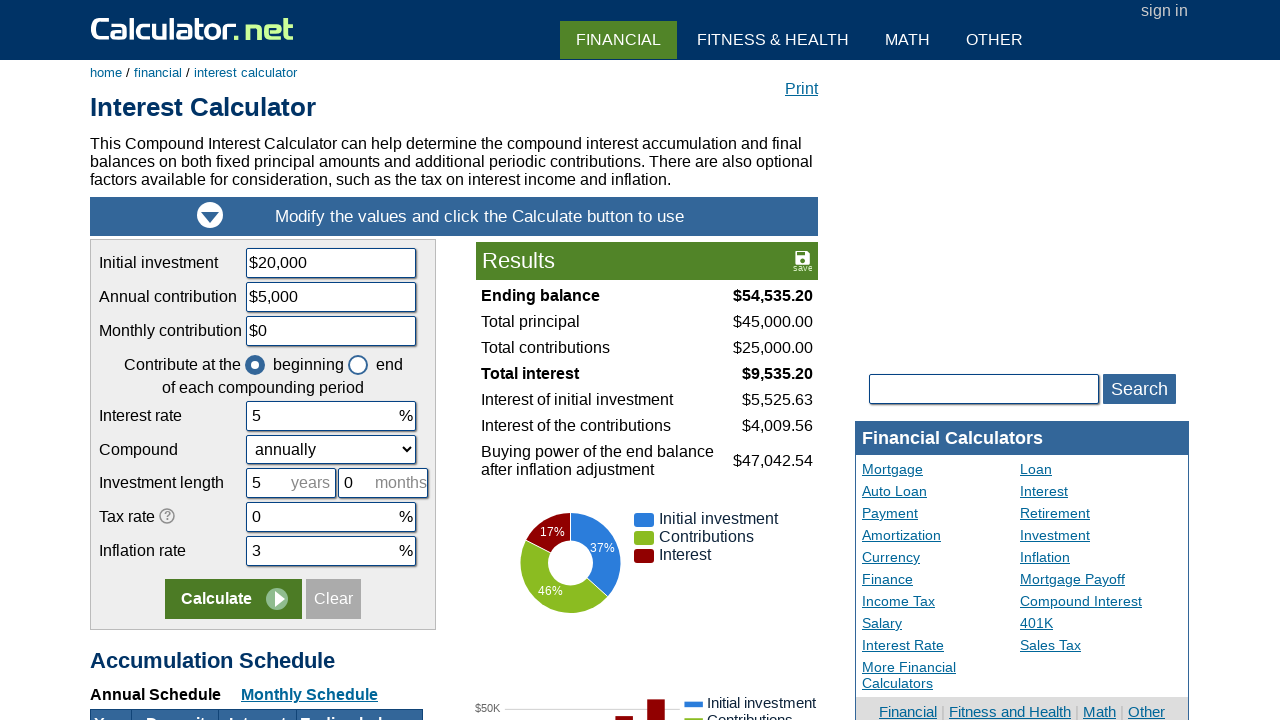

Navigated to calculator.net interest calculator page
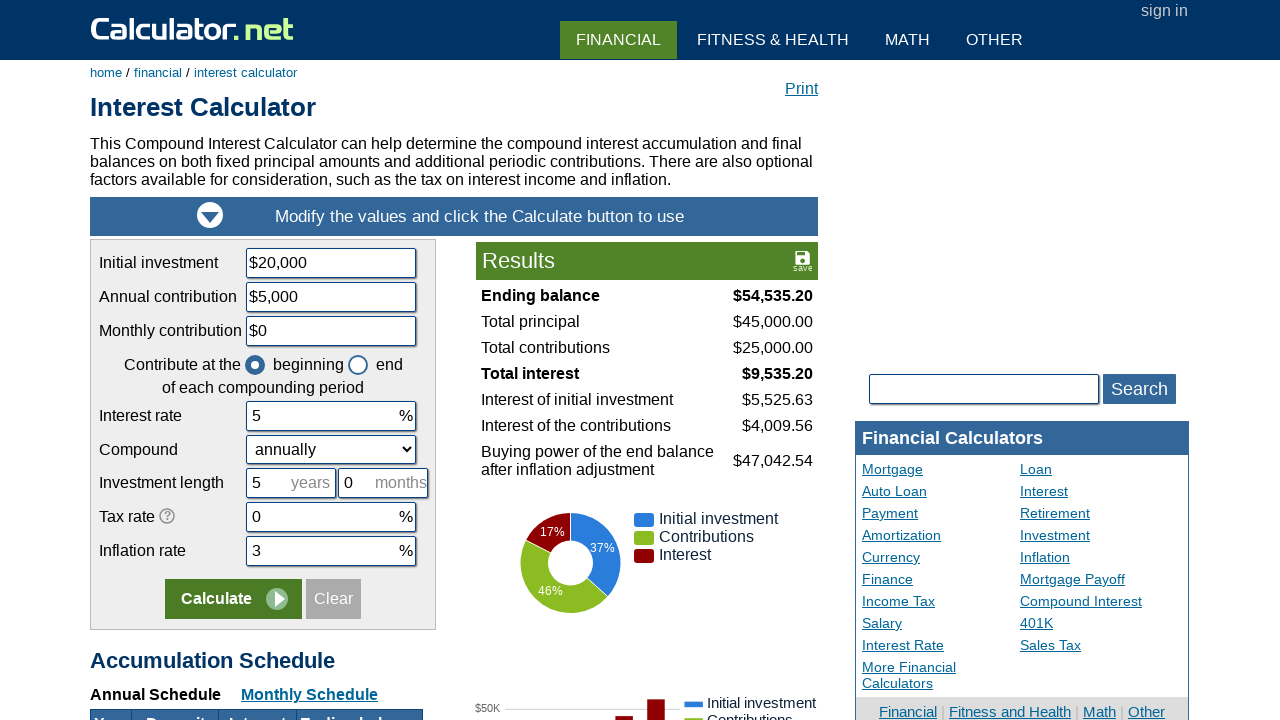

Selected 'daily' from the compound frequency dropdown on #ccompound
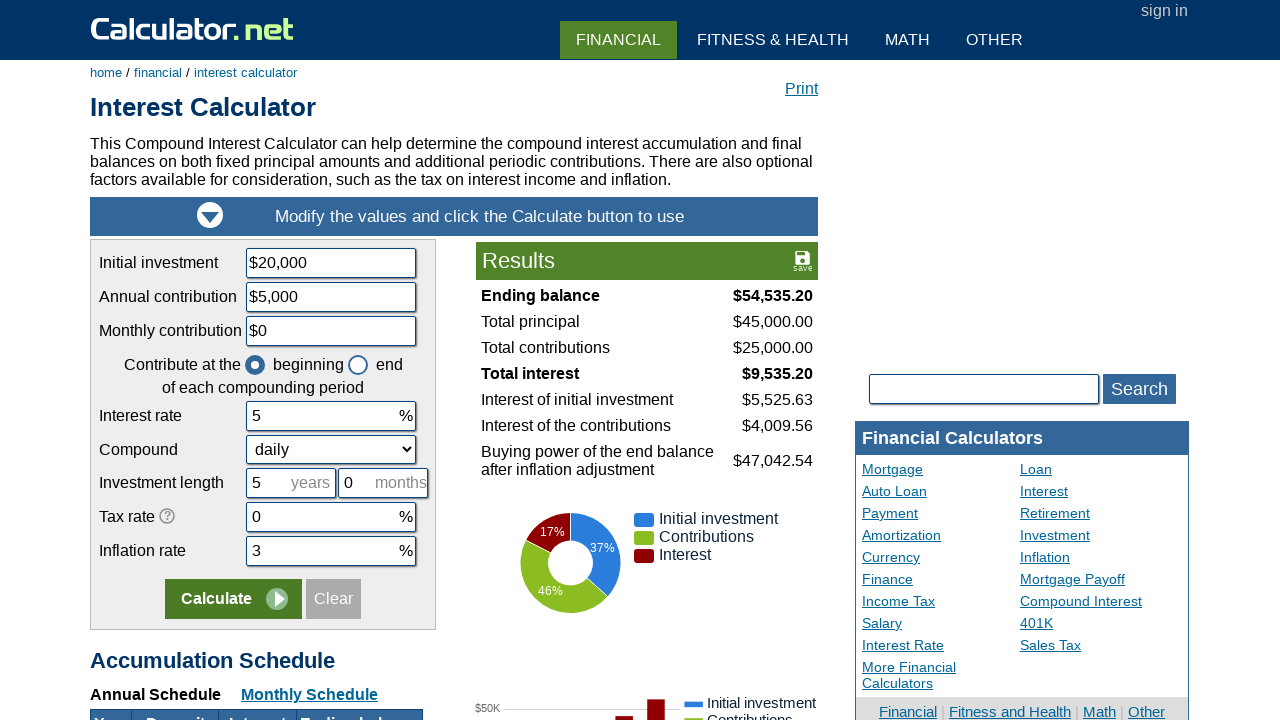

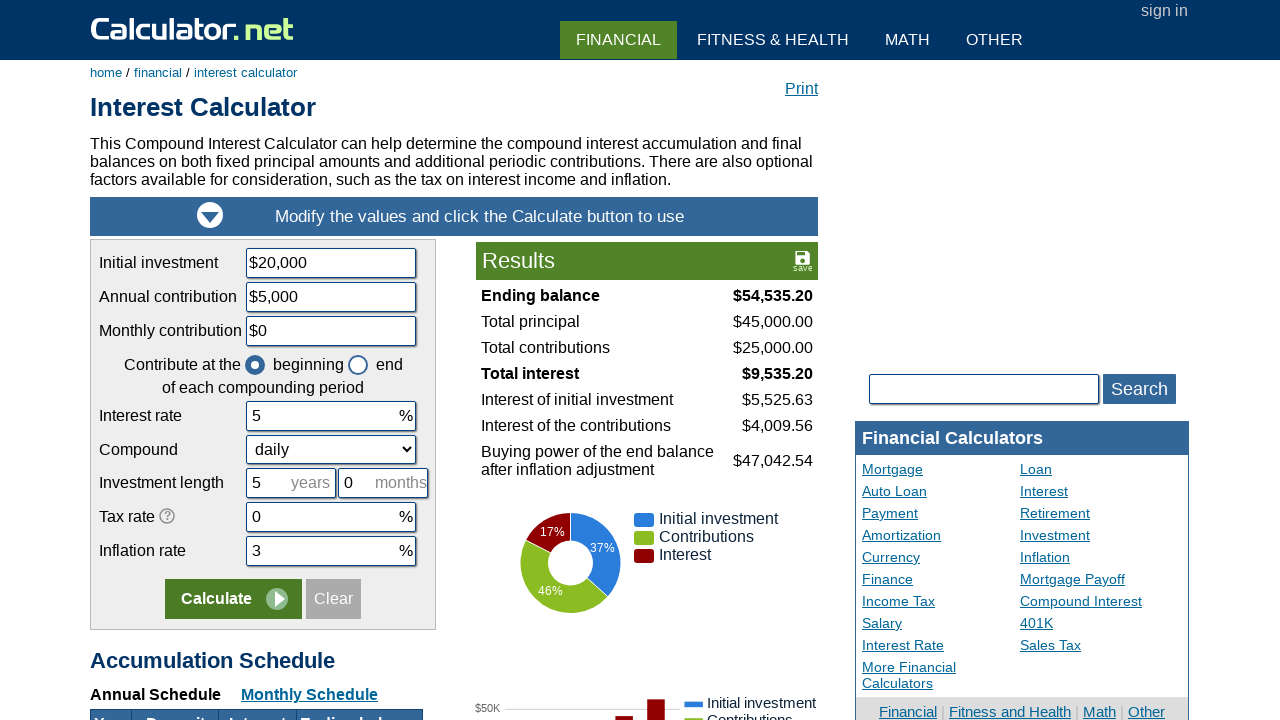